Navigates to GitHub homepage and maximizes the browser window to verify the page loads correctly

Starting URL: https://github.com/

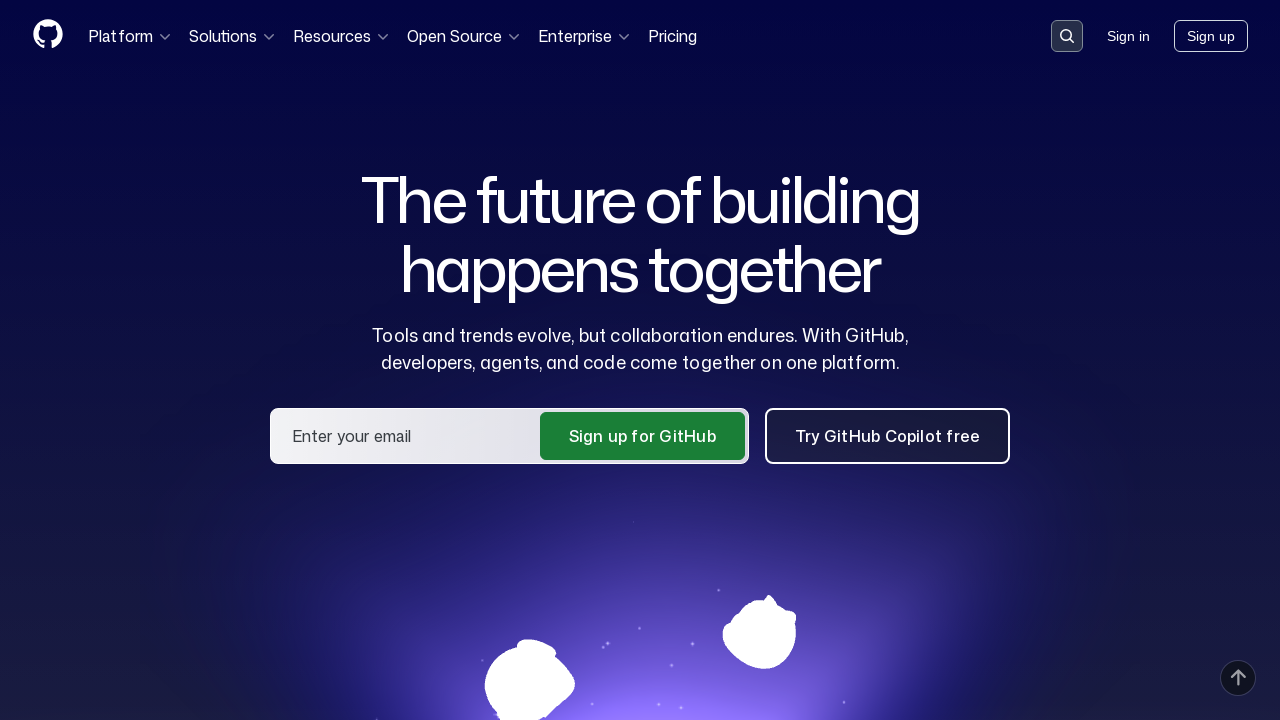

Set viewport size to 1920x1080 to maximize browser window
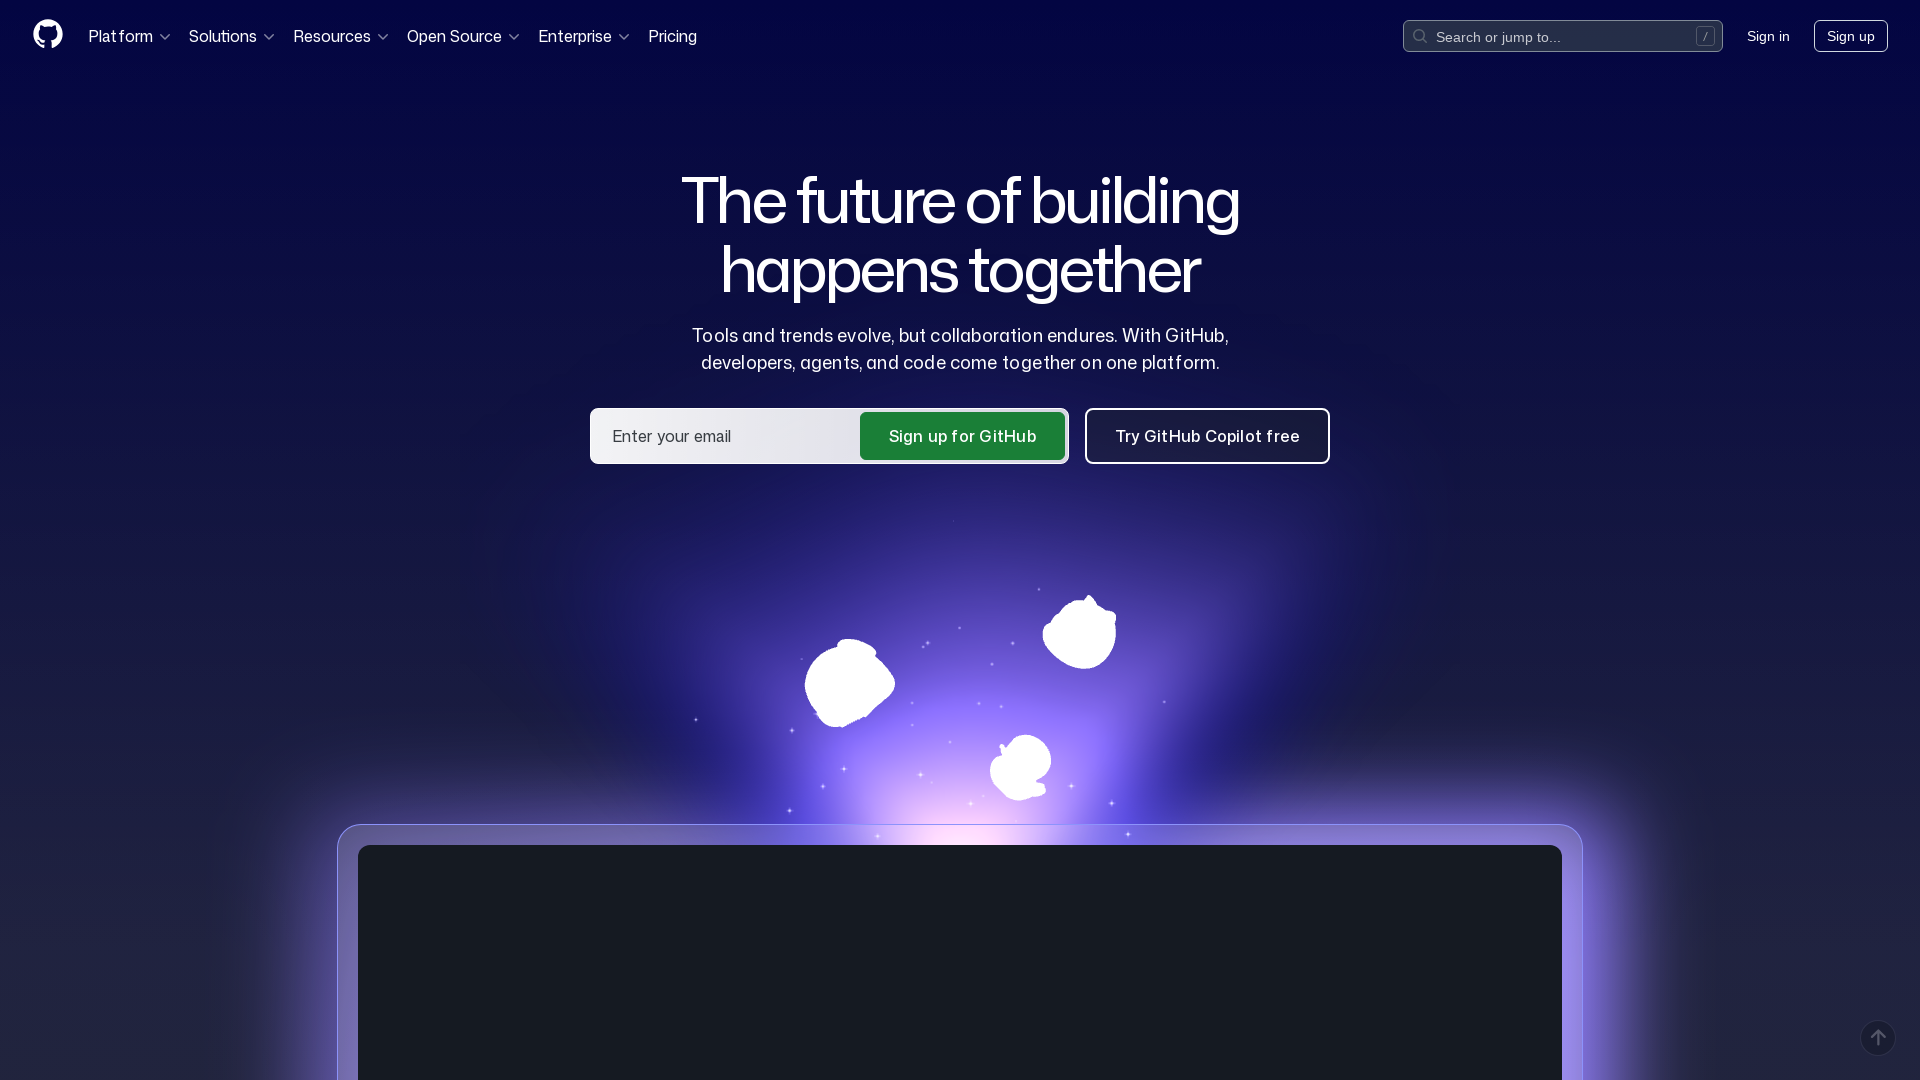

GitHub homepage loaded successfully with network idle state
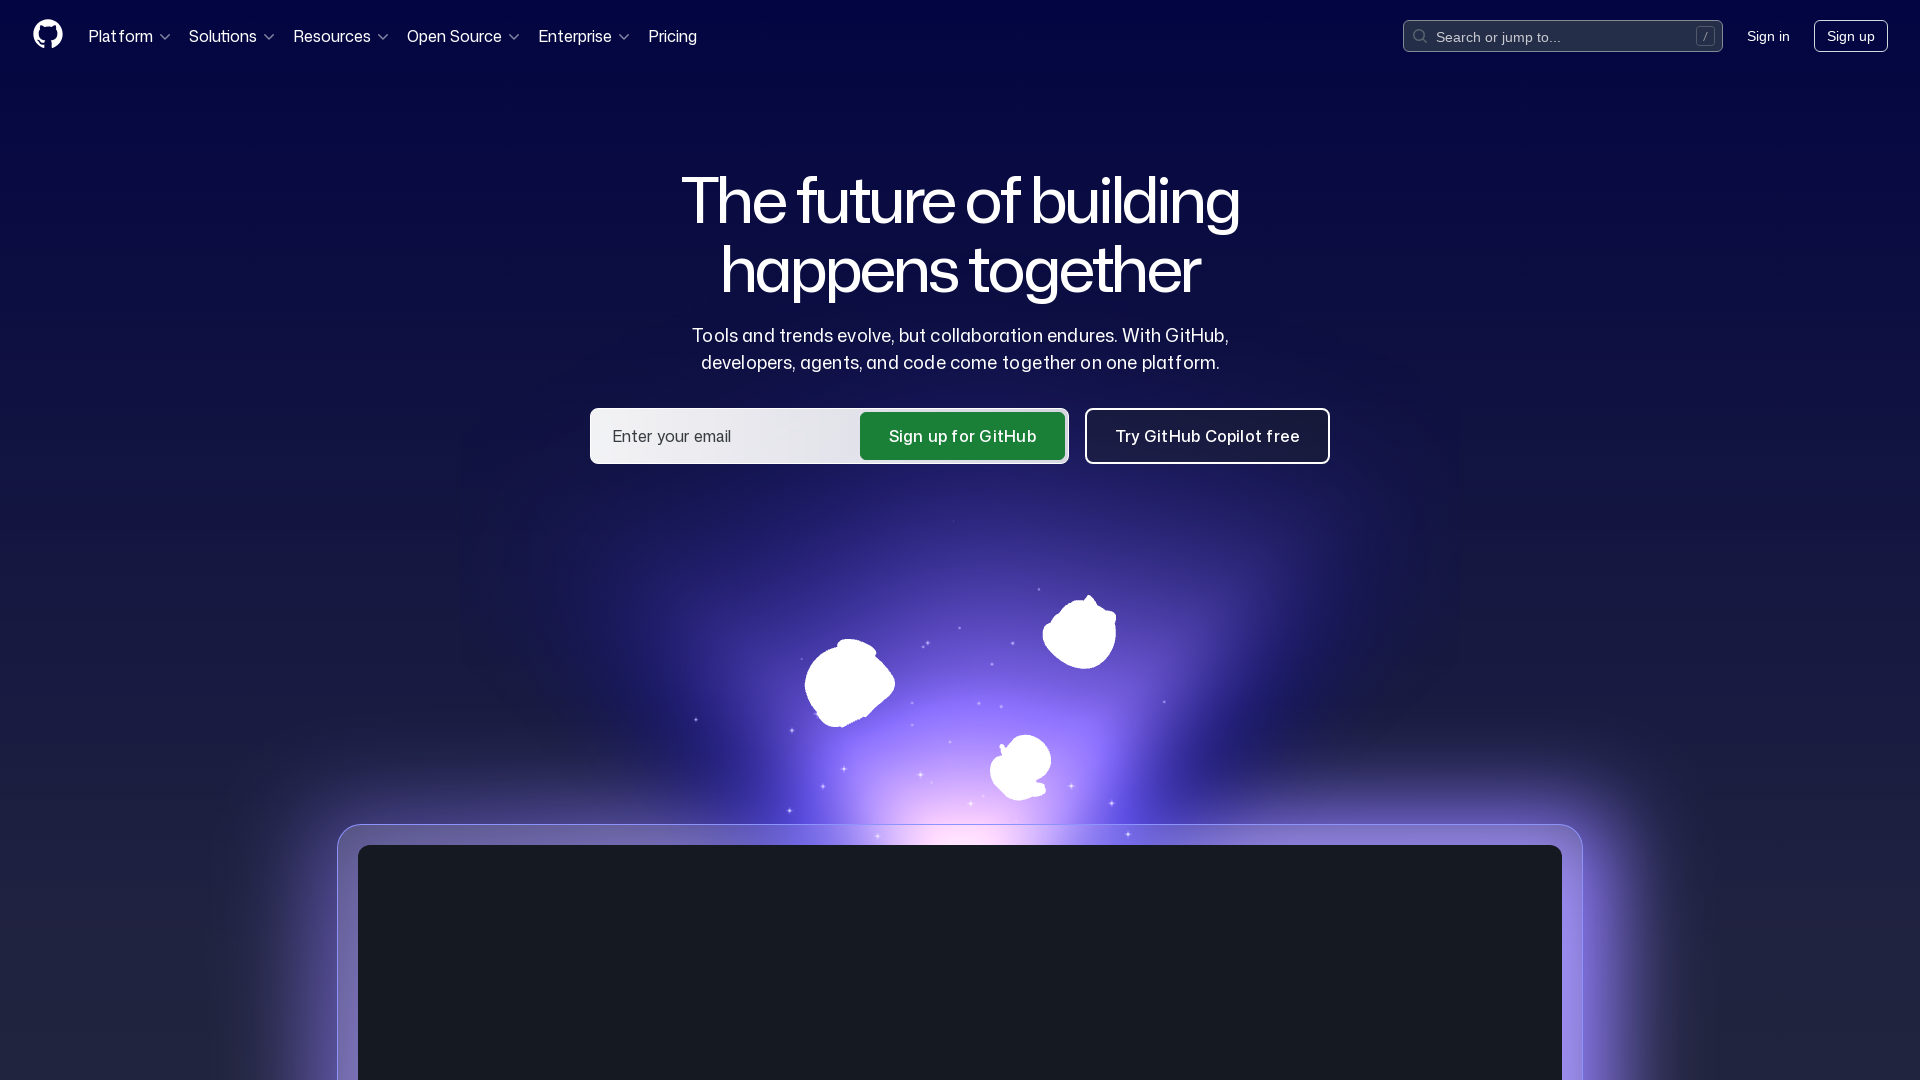

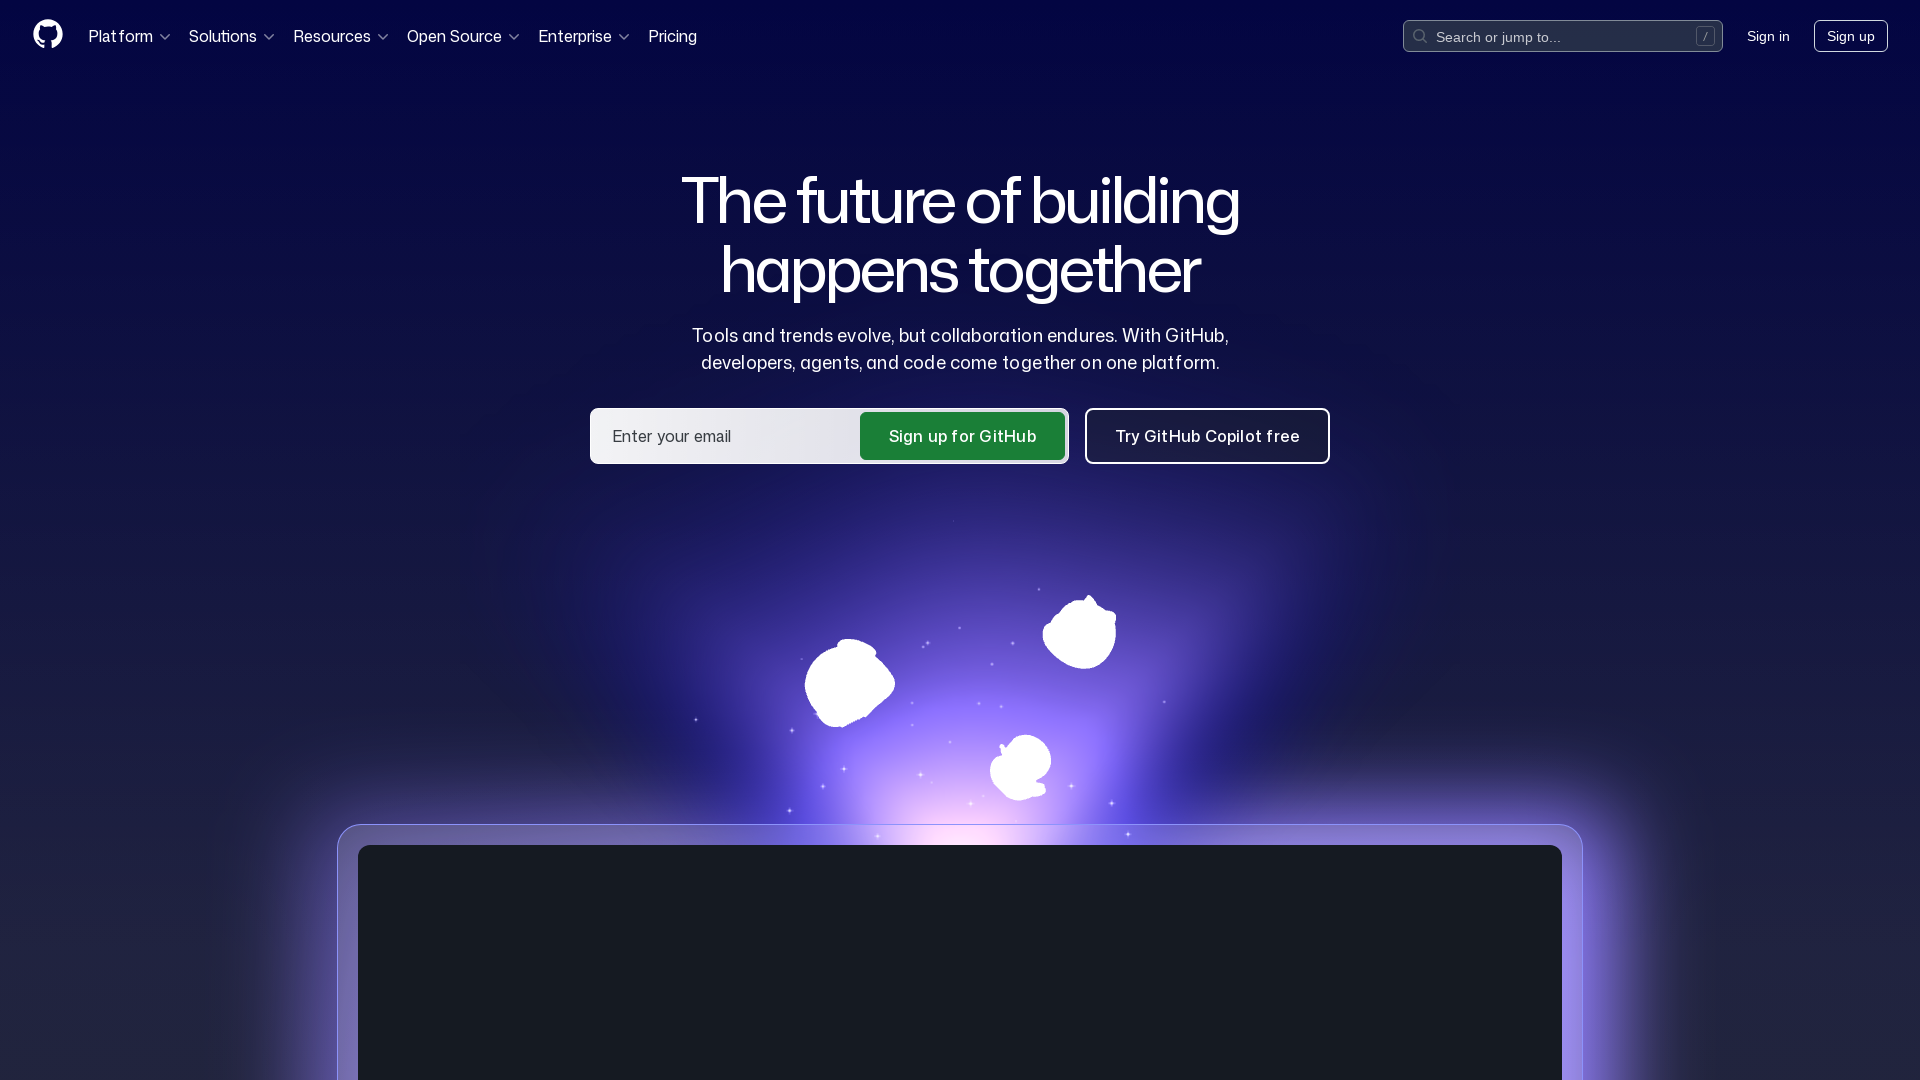